Tests browser window handling by navigating between pages, opening a new tab, switching between tabs, and verifying content in the new tab

Starting URL: https://demoqa.com/browser-windows

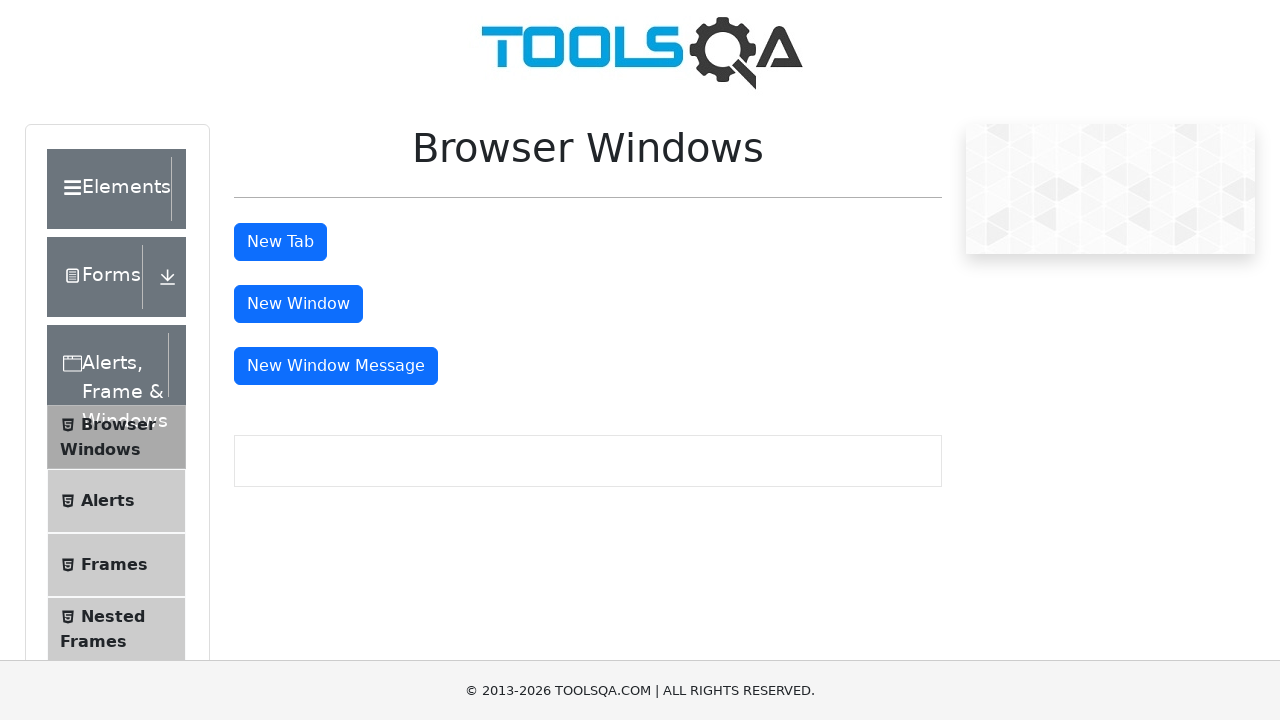

Navigated to automation practice form page
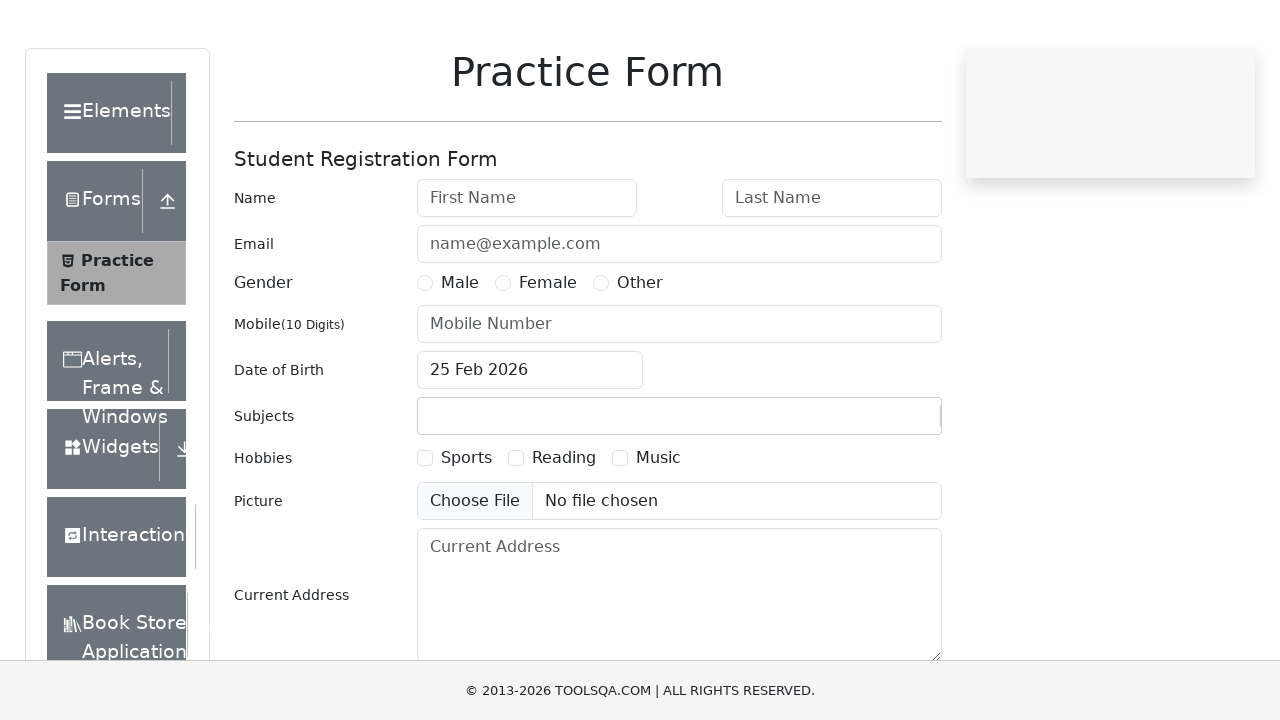

Navigated back to browser windows page
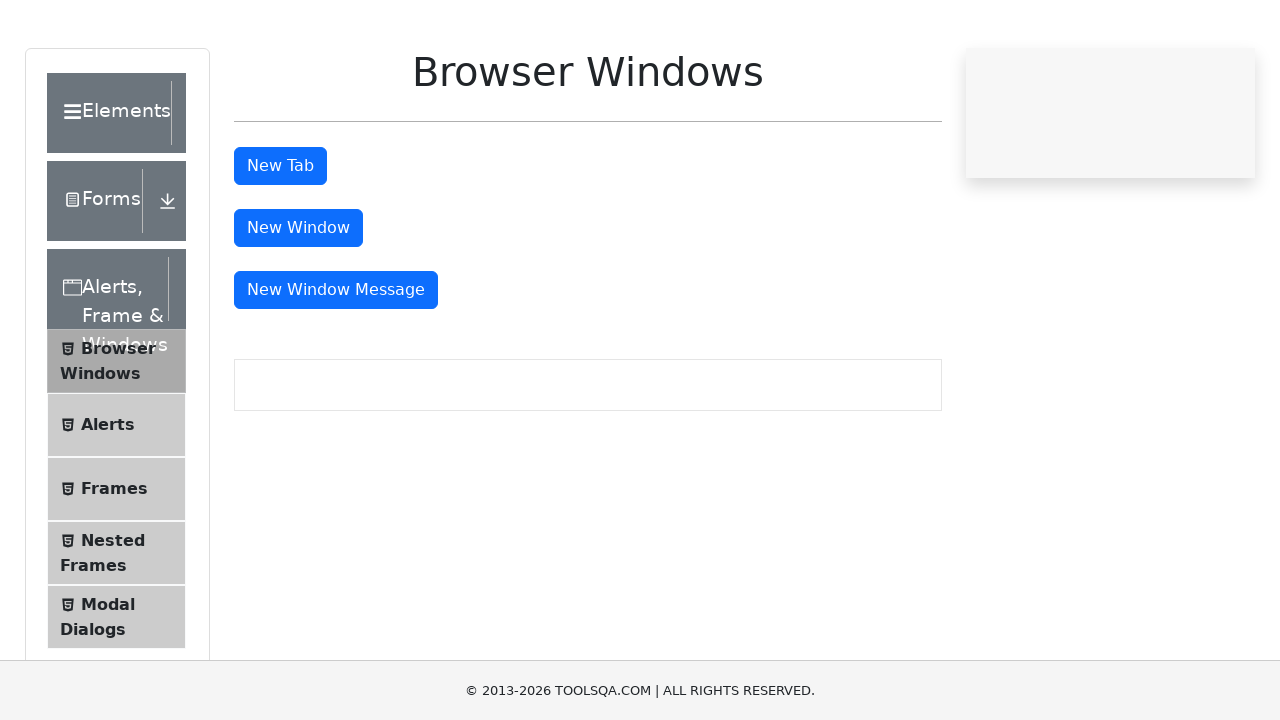

Navigated forward to automation practice form page
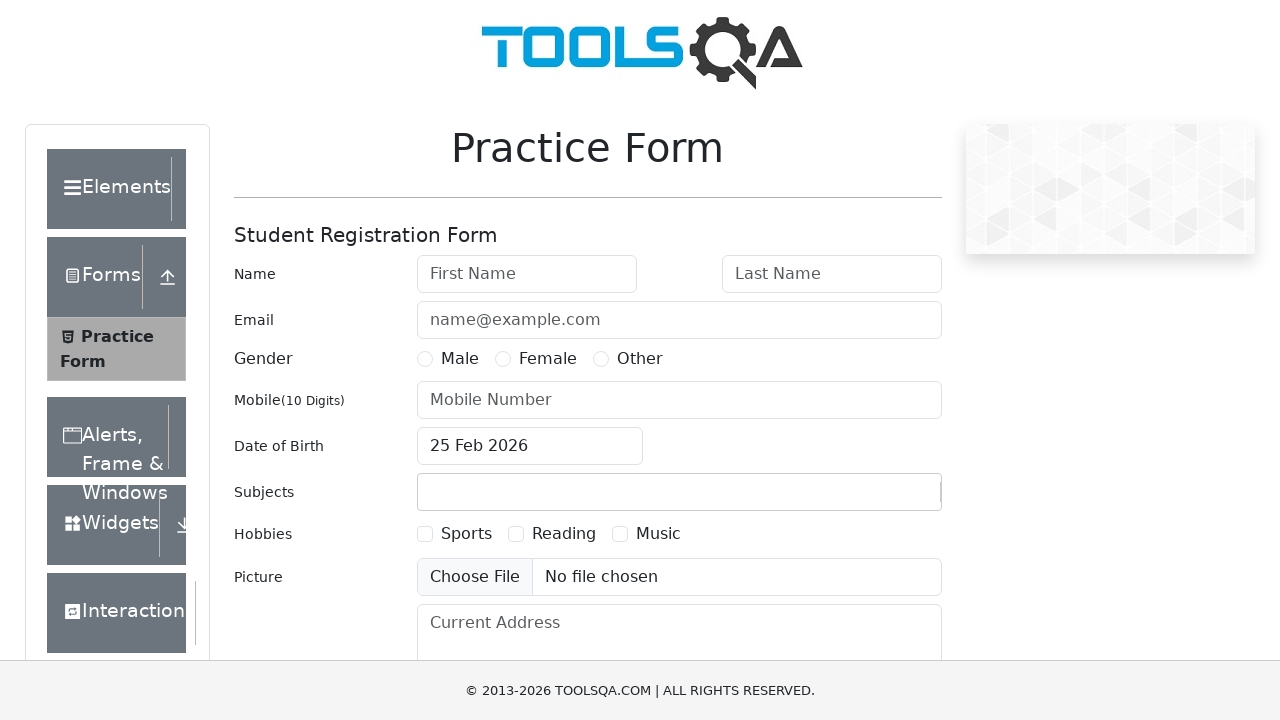

Navigated back to browser windows page
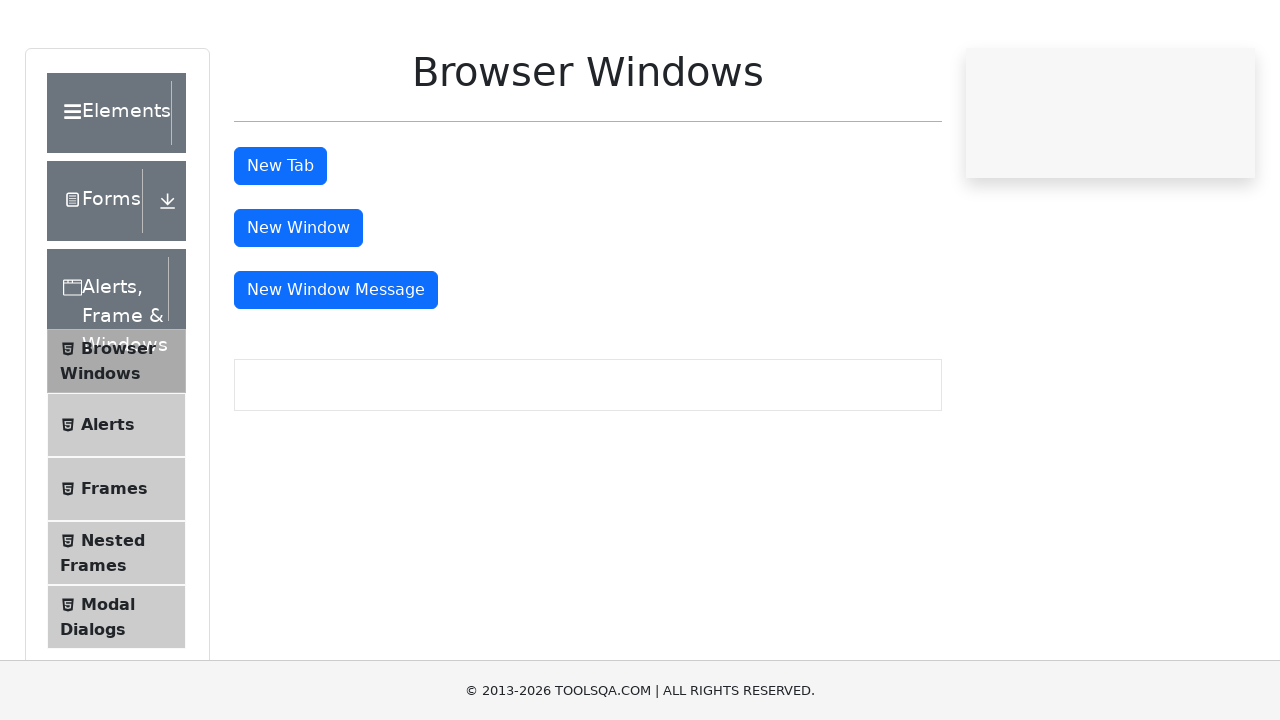

Reloaded browser windows page
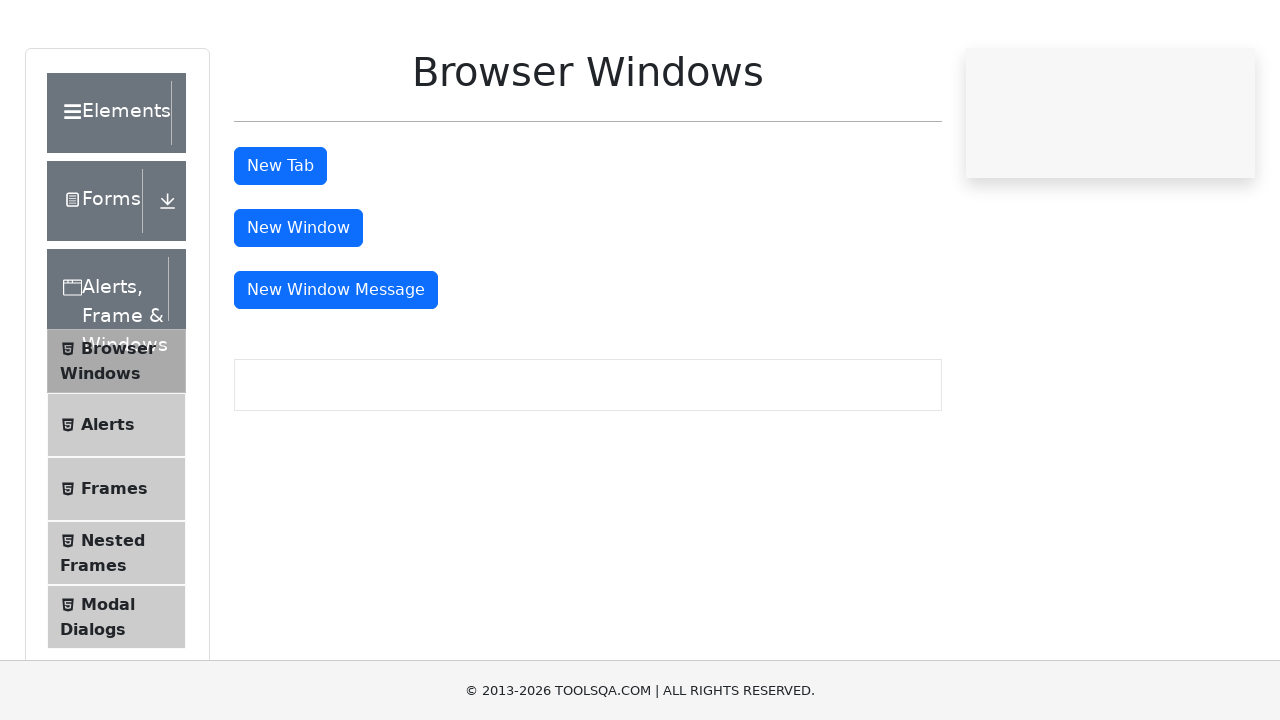

Saved main page reference
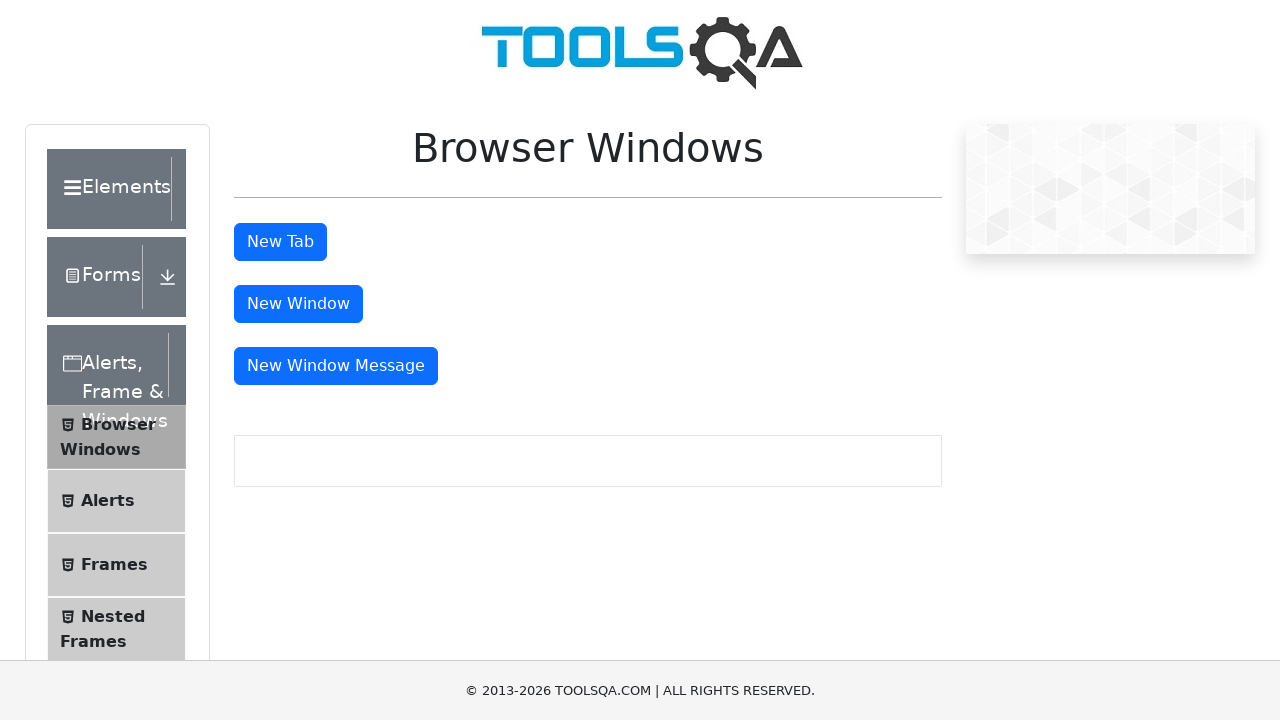

Clicked New Tab button to open new tab at (280, 242) on #tabButton
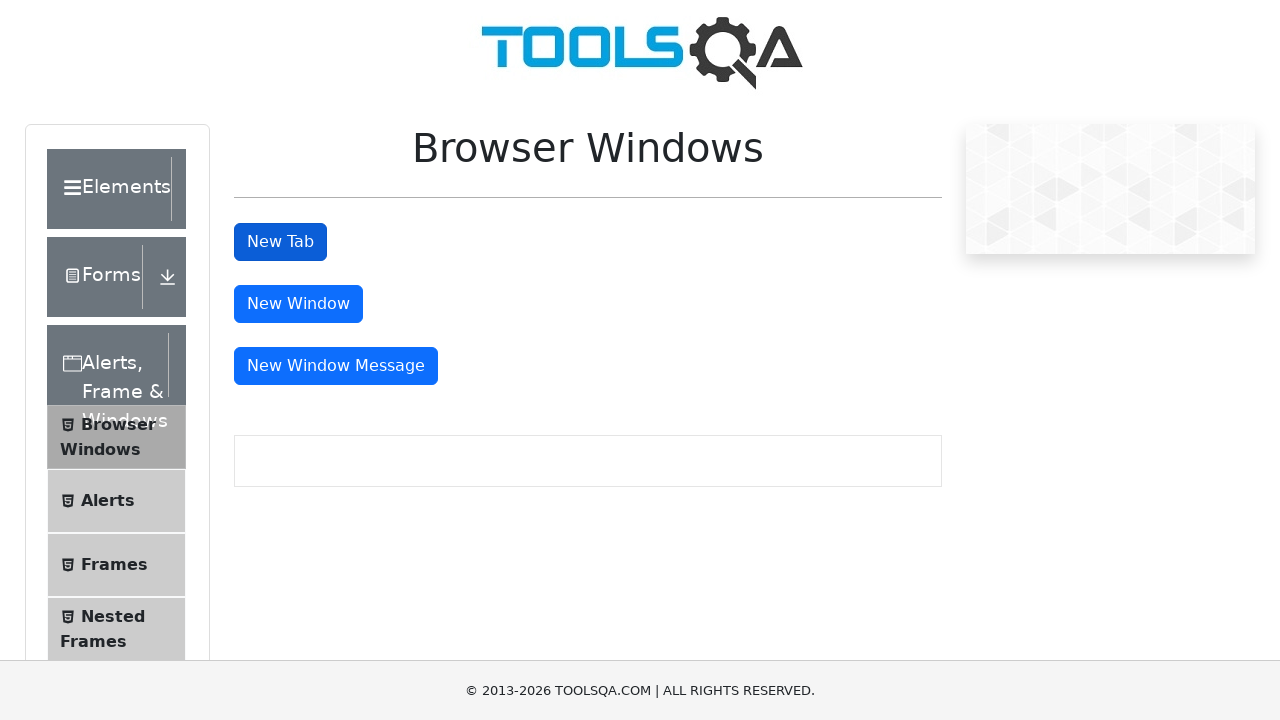

New tab opened and captured
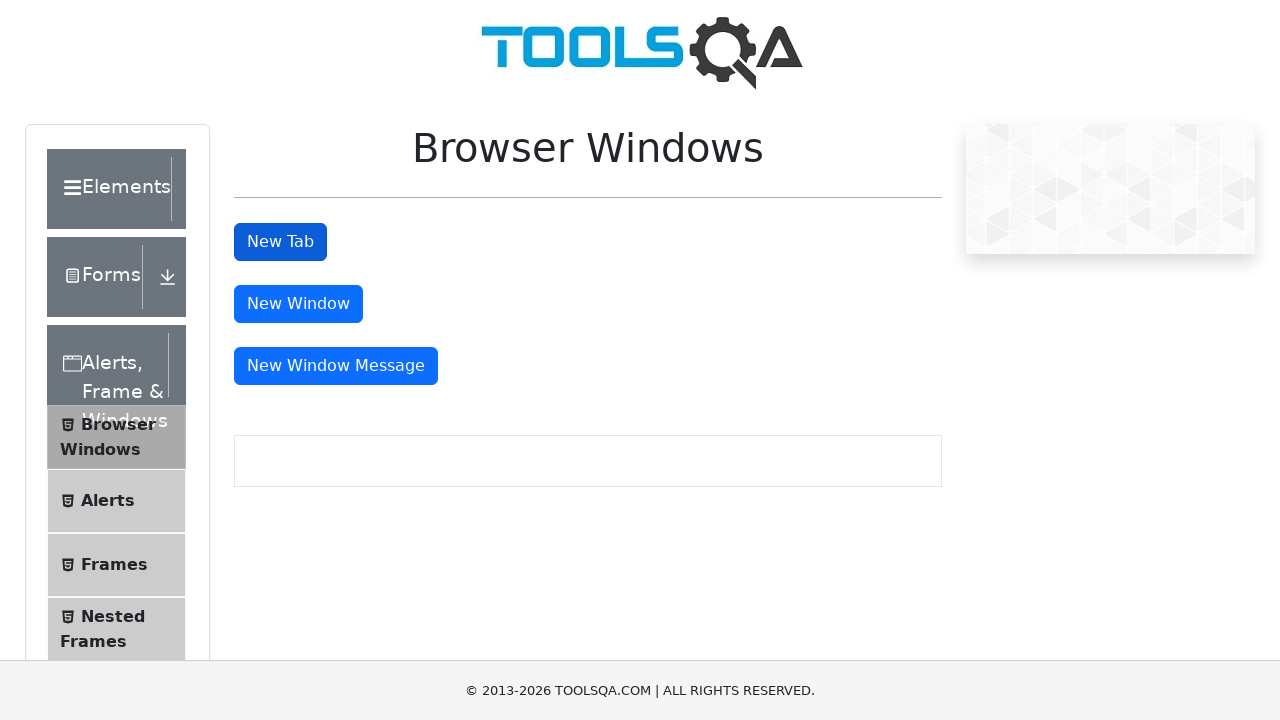

Sample heading element loaded in new tab
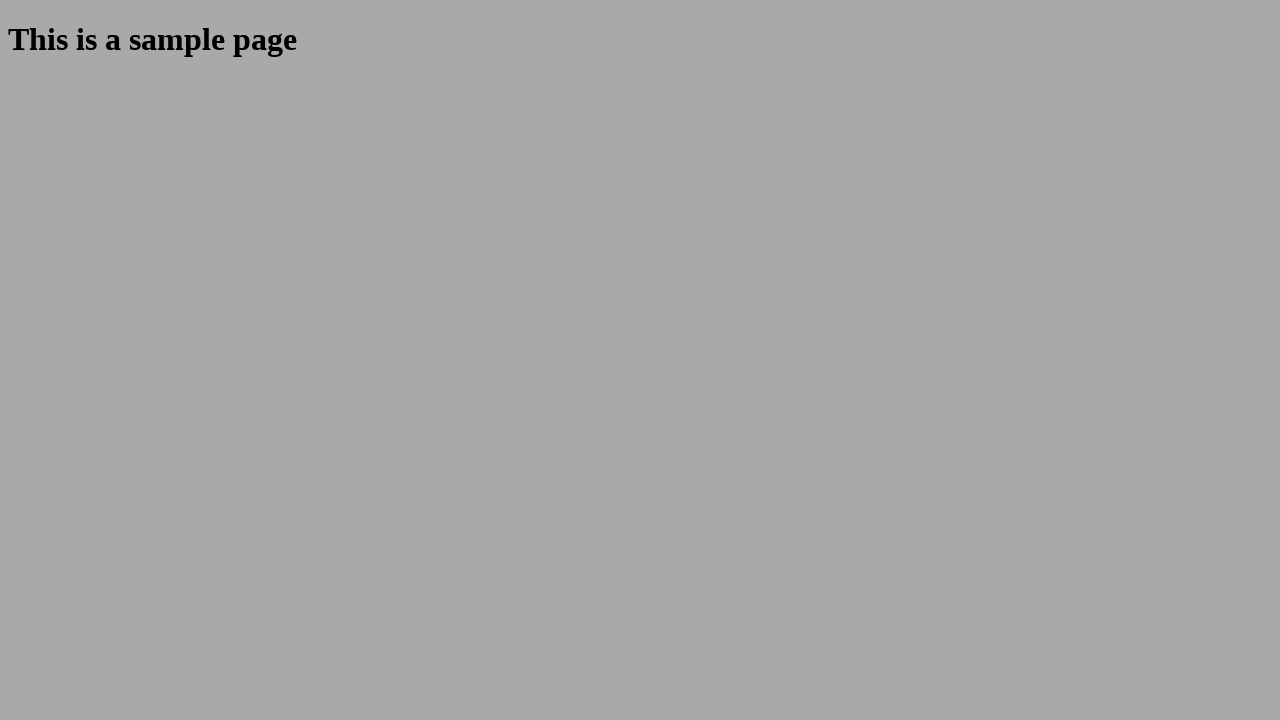

Located sample heading element
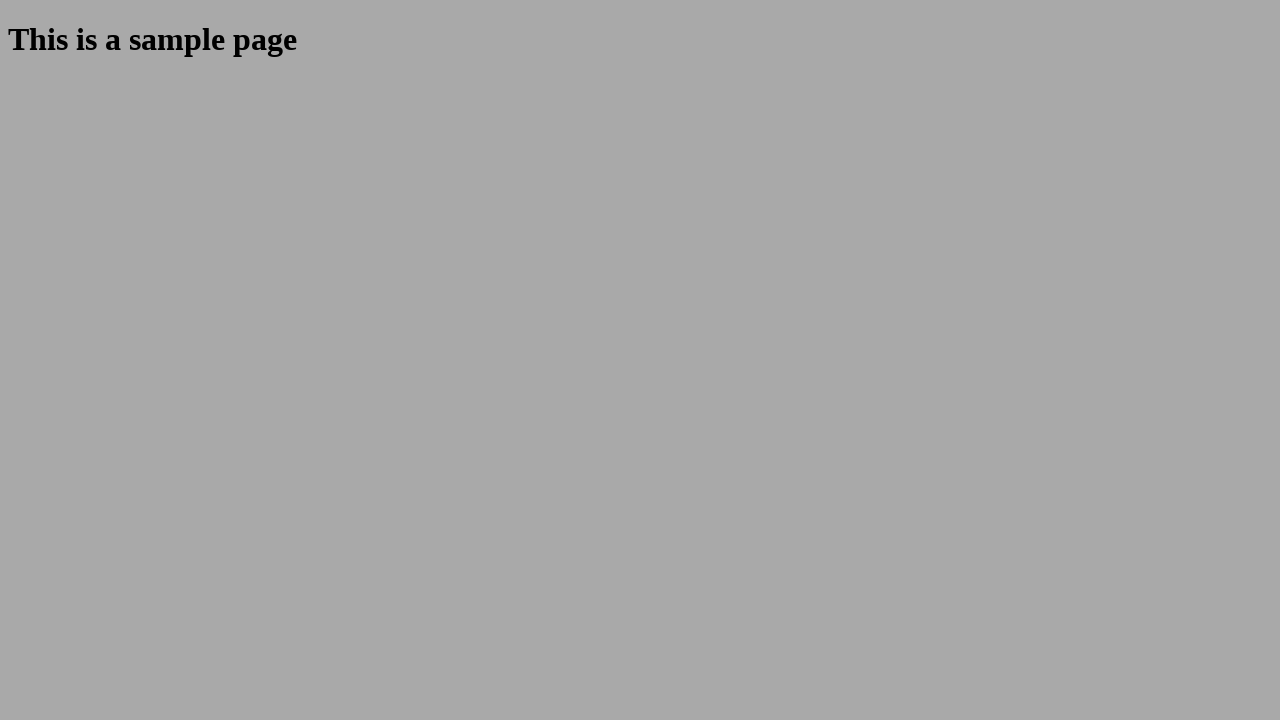

Verified heading text matches 'This is a sample page'
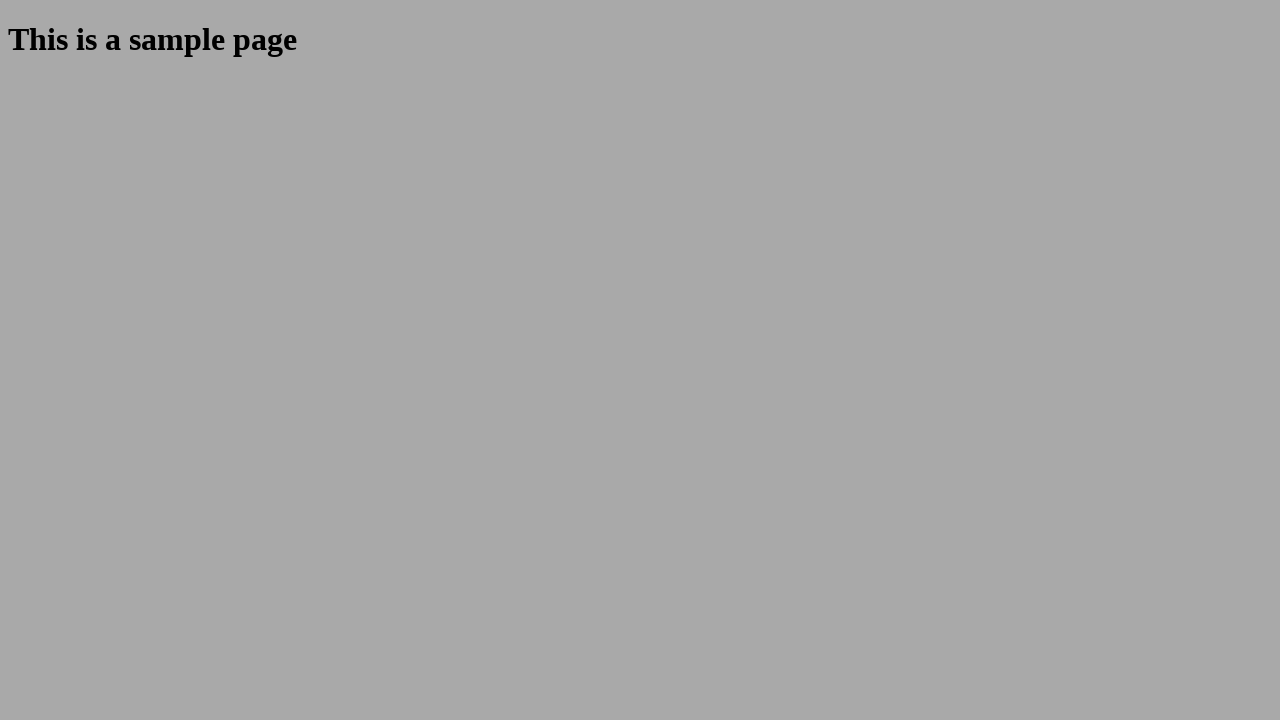

Verified heading element is visible
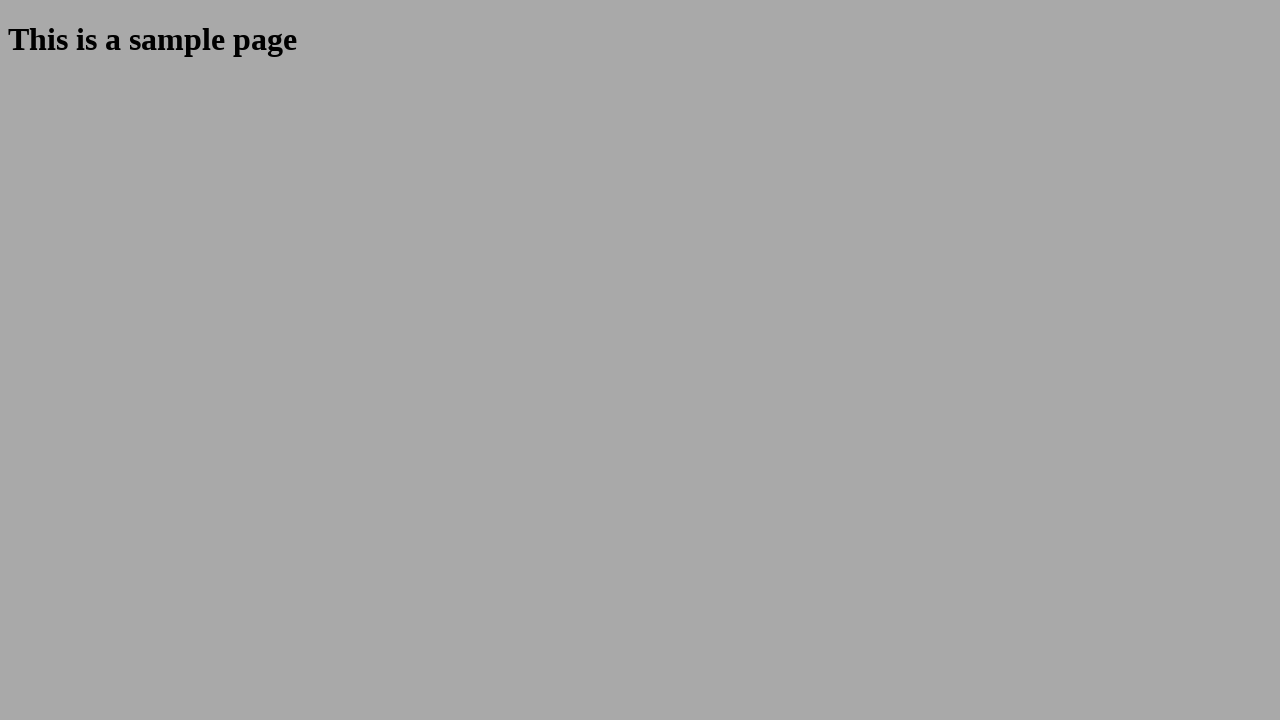

Closed new tab
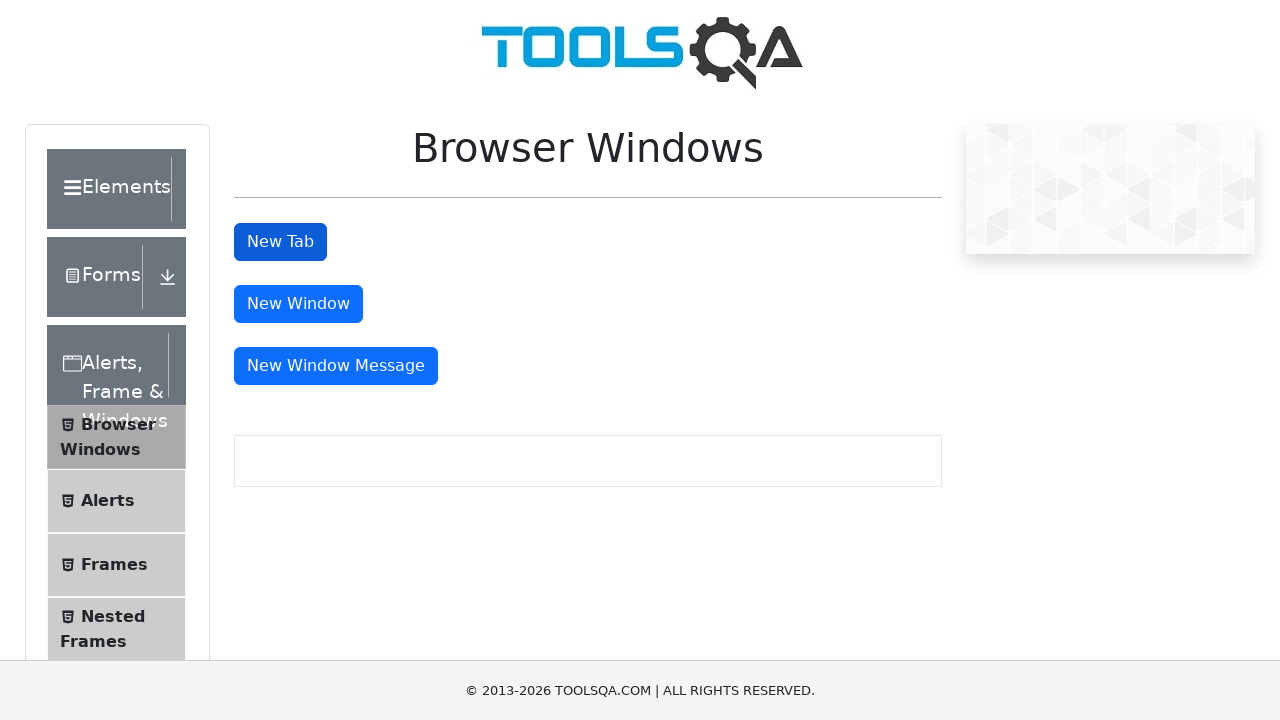

Verified current page URL is browser windows page
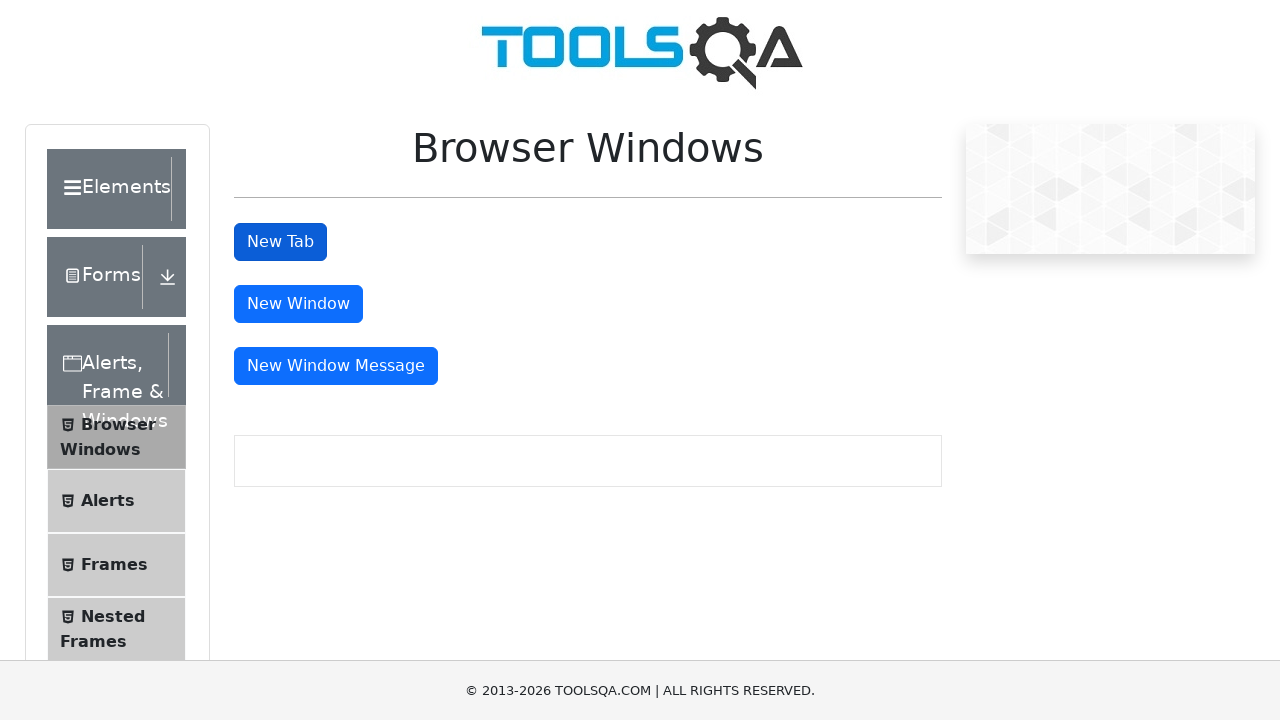

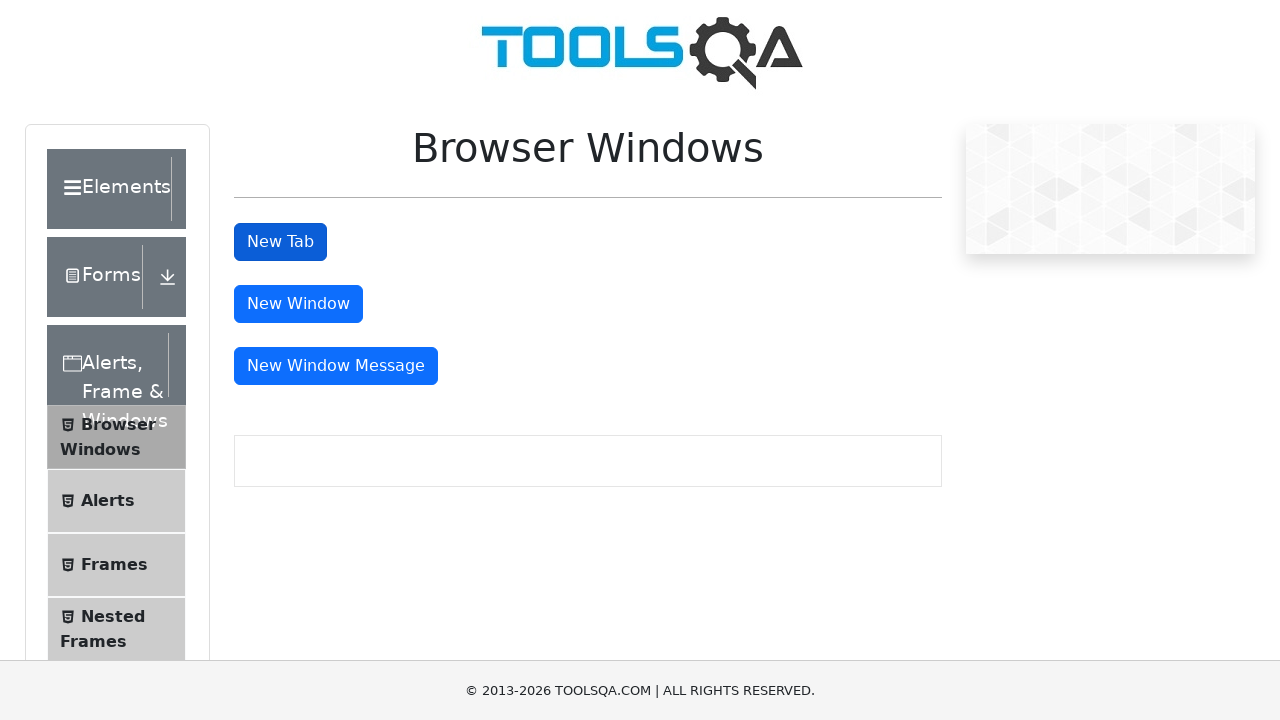